Tests button clicking functionality by navigating to the button section, clicking multiple buttons, and verifying the success message appears

Starting URL: https://savkk.github.io/selenium-practice/

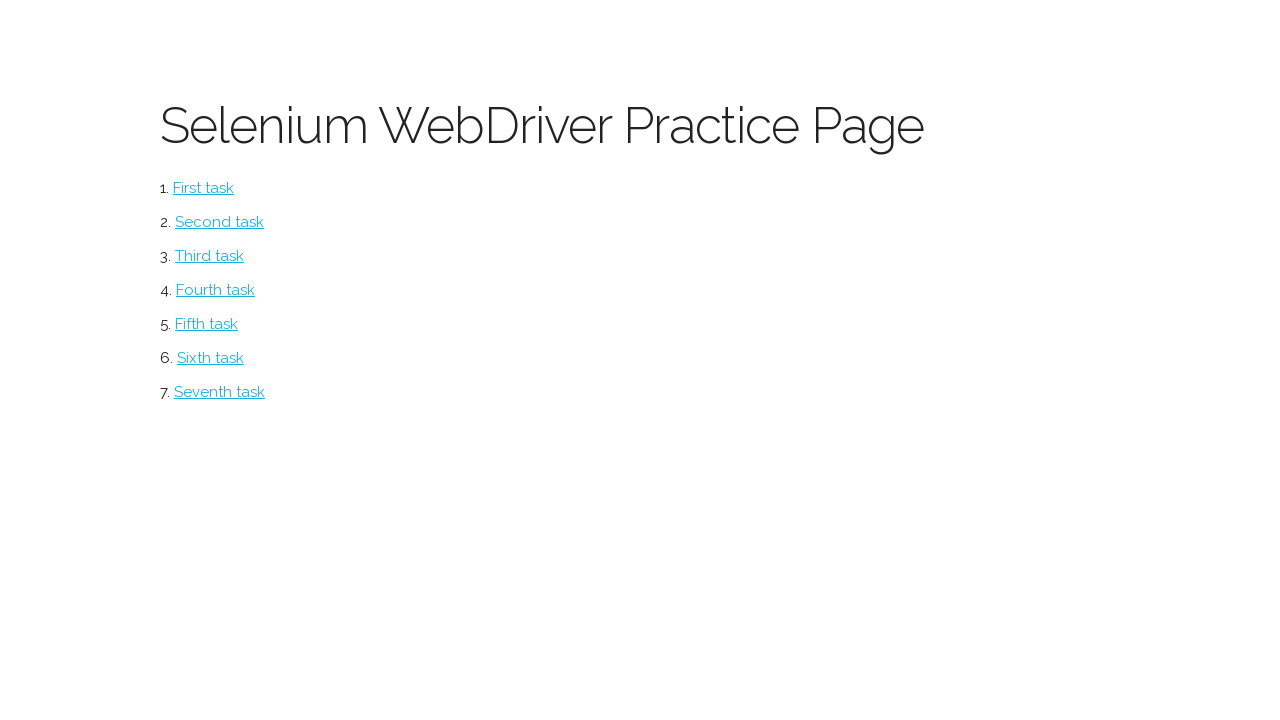

Clicked Button menu item to navigate to button section at (204, 188) on #button
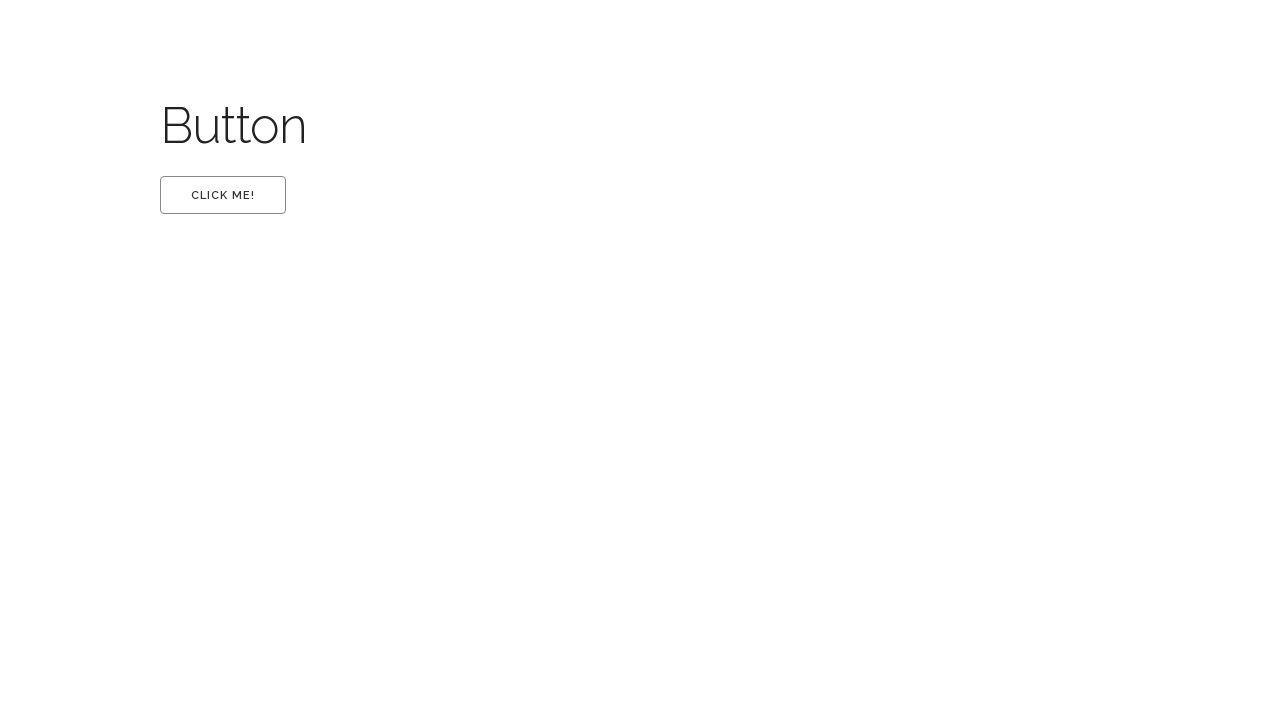

Clicked first button at (223, 195) on #first
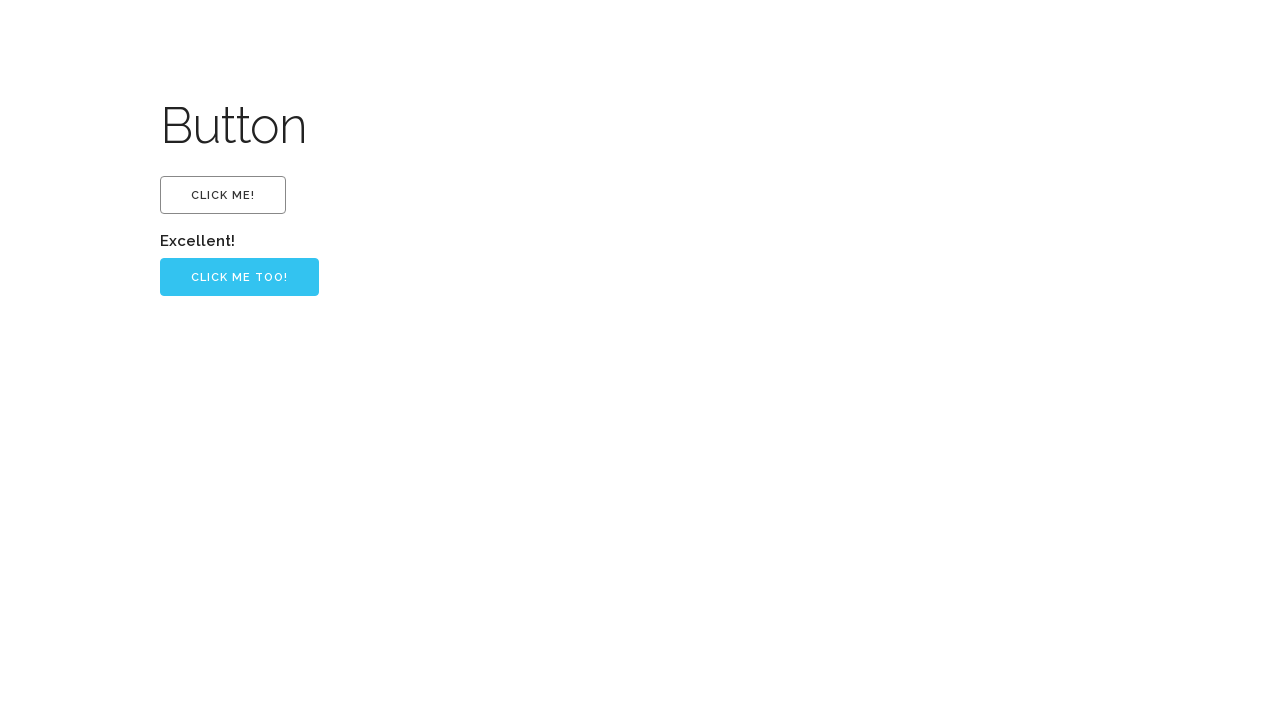

Clicked second button with 'Click me too!' text at (240, 277) on input[value='Click me too!']
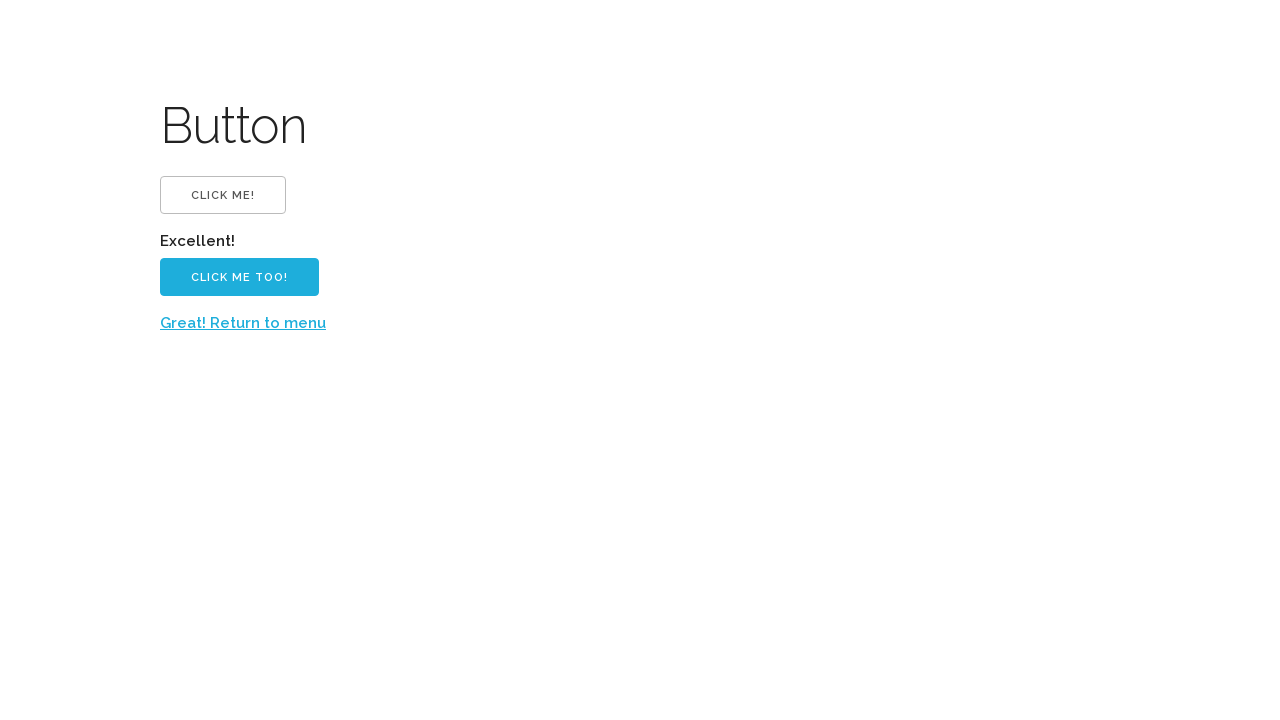

Located success message link 'Great! Return to menu'
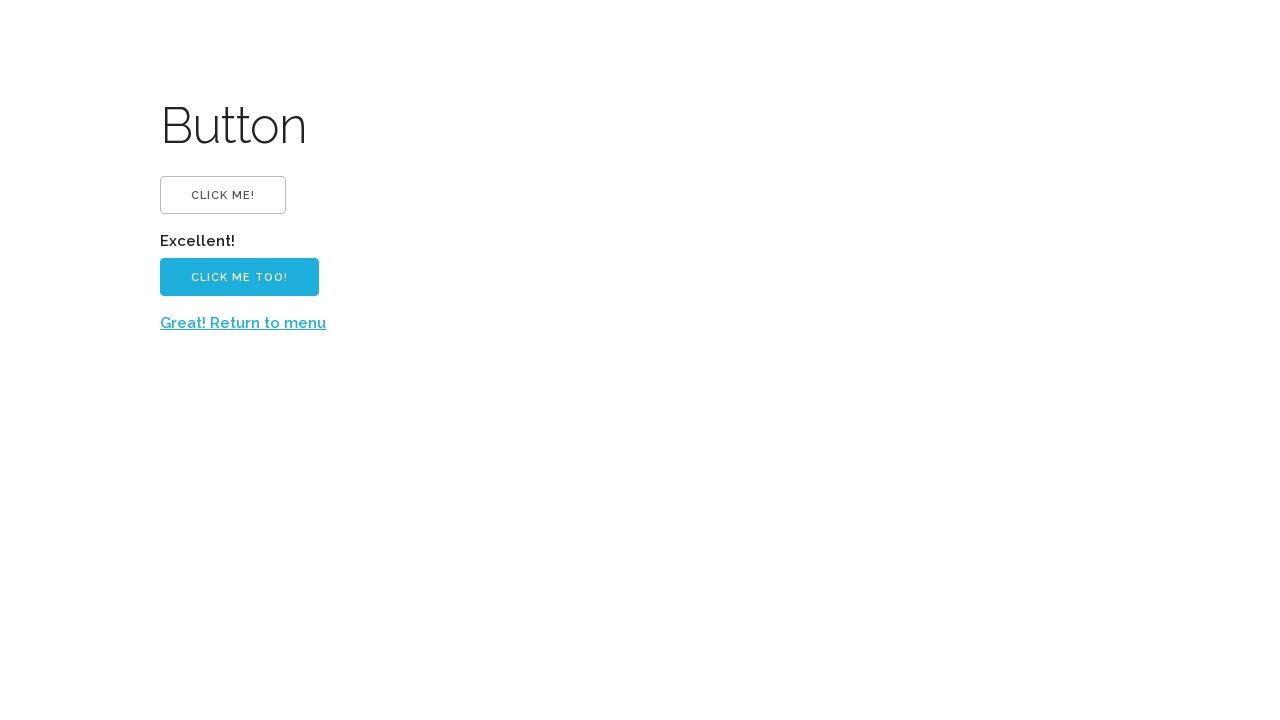

Verified success message text matches expected value
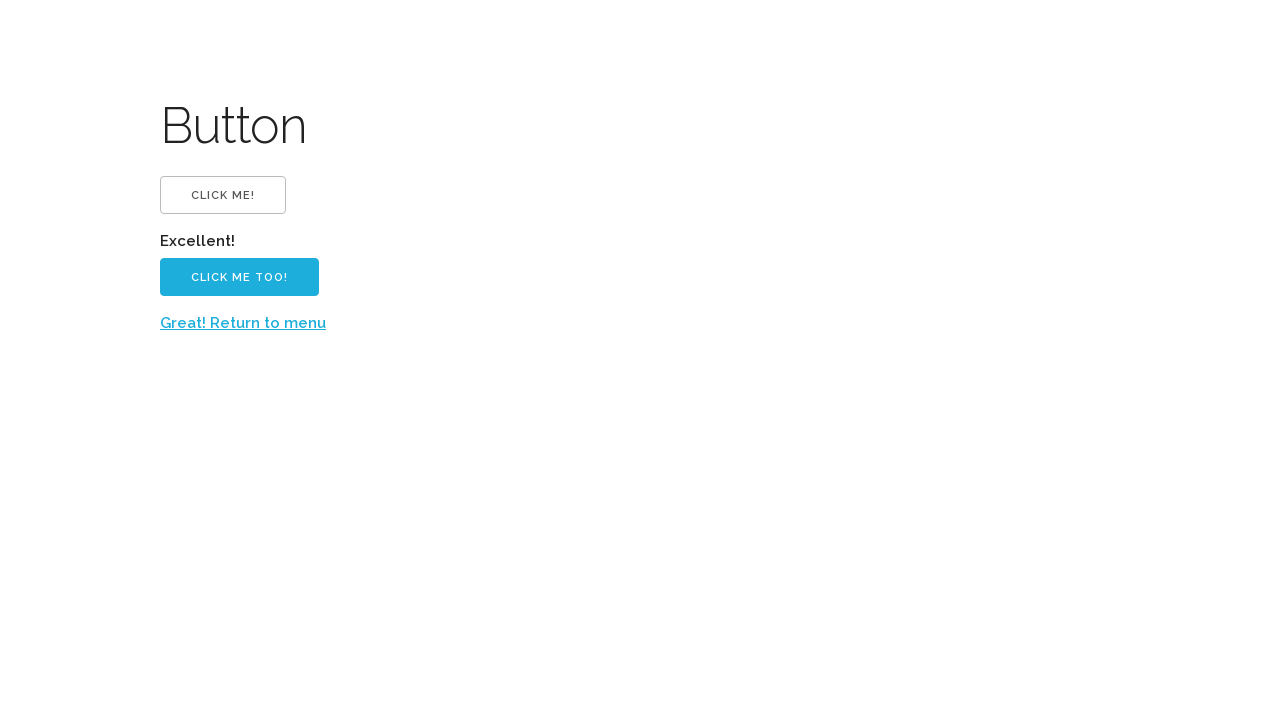

Clicked success message link to return to menu at (243, 323) on a:has-text('Great! Return to menu')
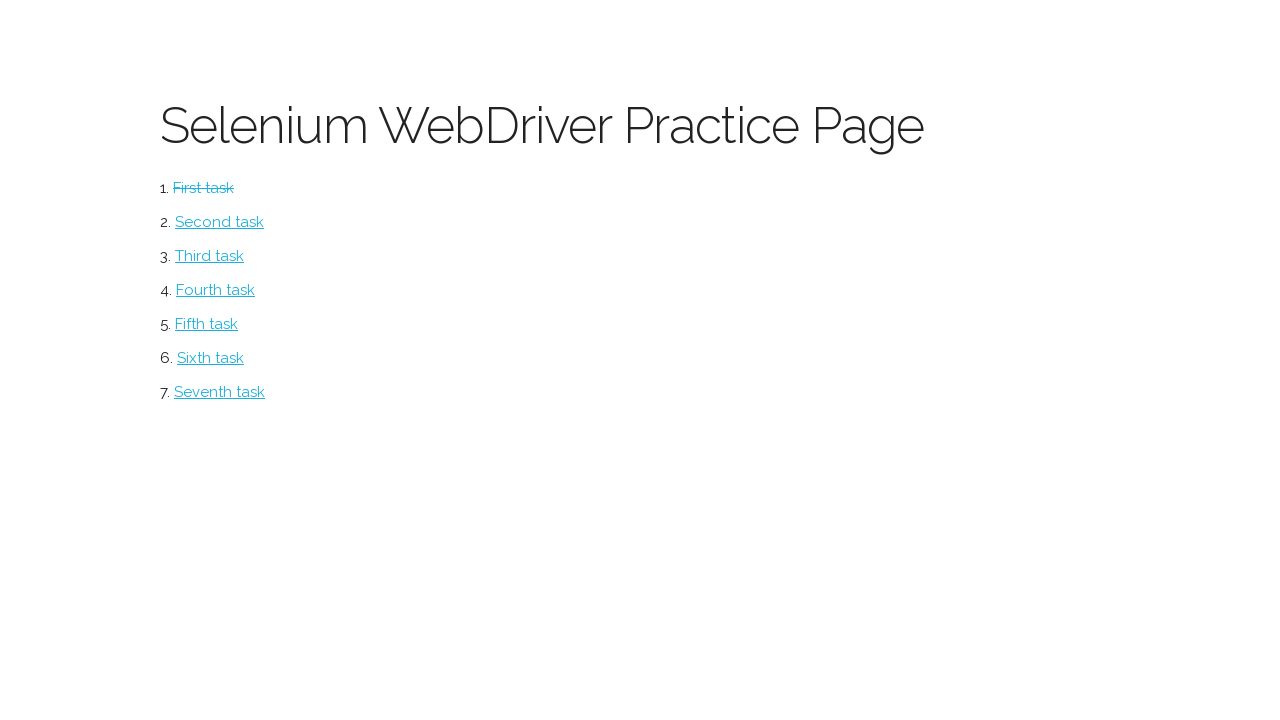

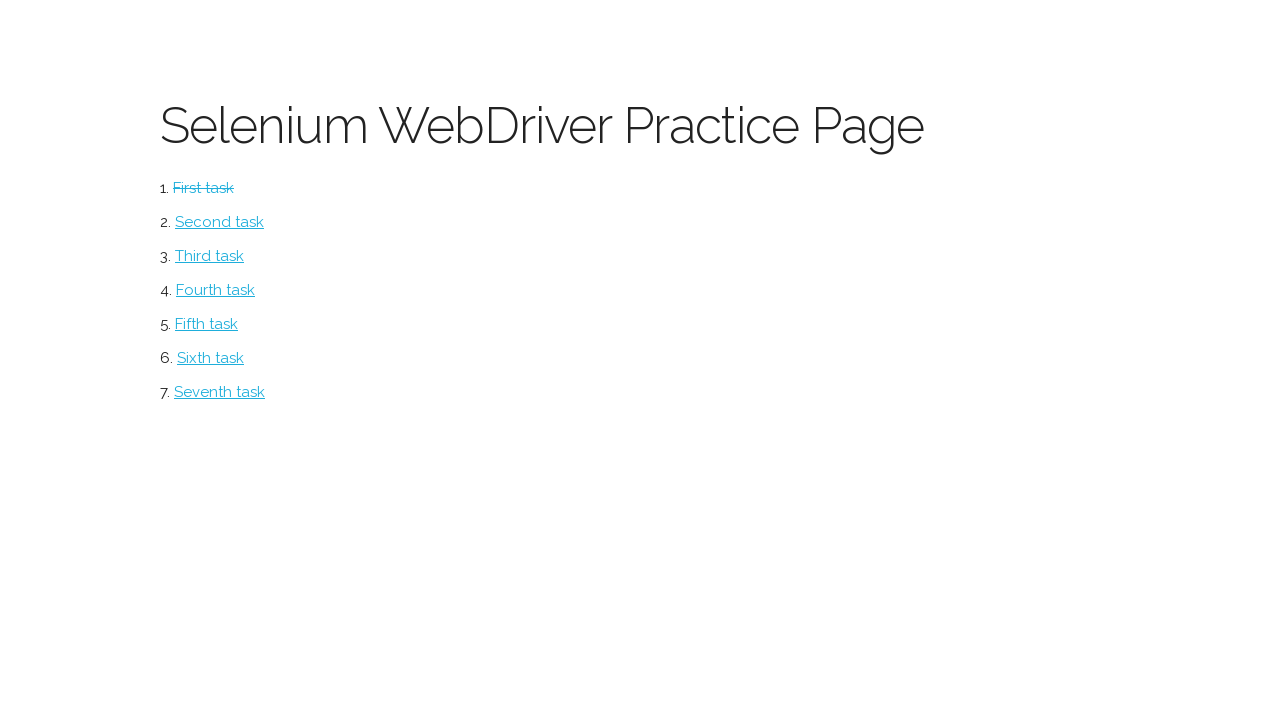